Tests password field validation by submitting login form with only username filled, verifying error message display

Starting URL: https://www.saucedemo.com/

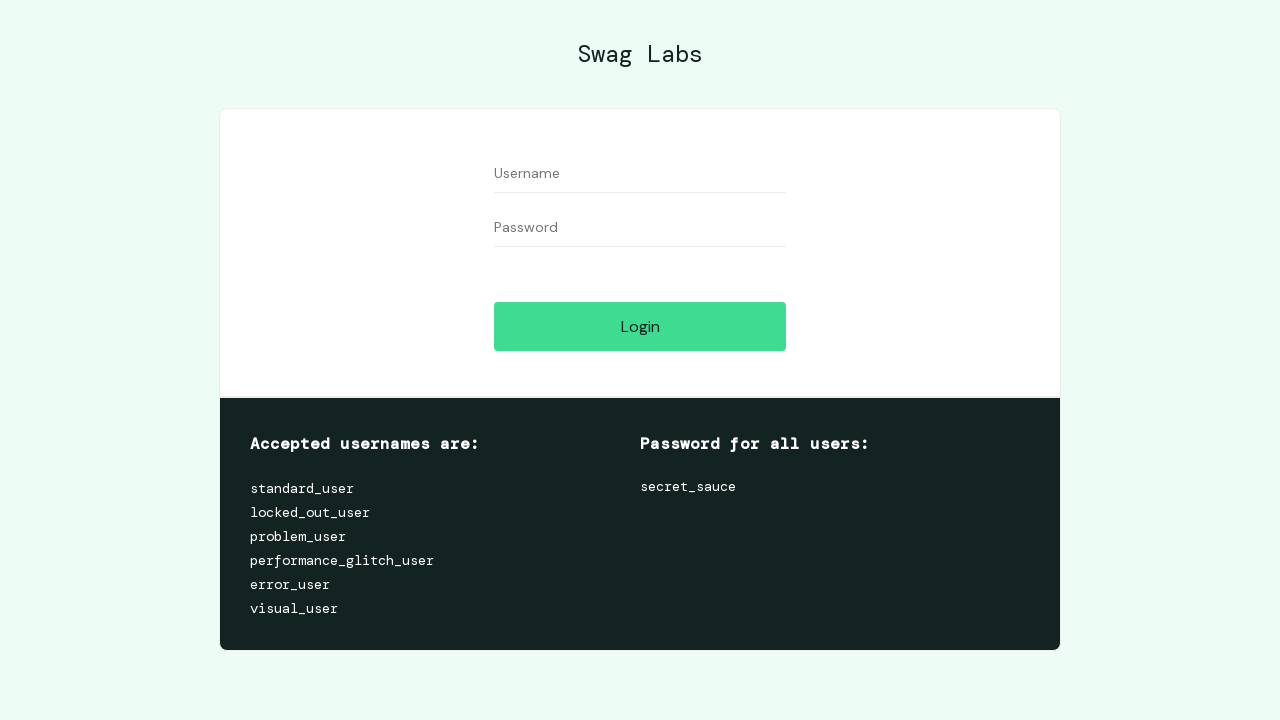

Filled username field with 'standard_user' on //input[@id='user-name']
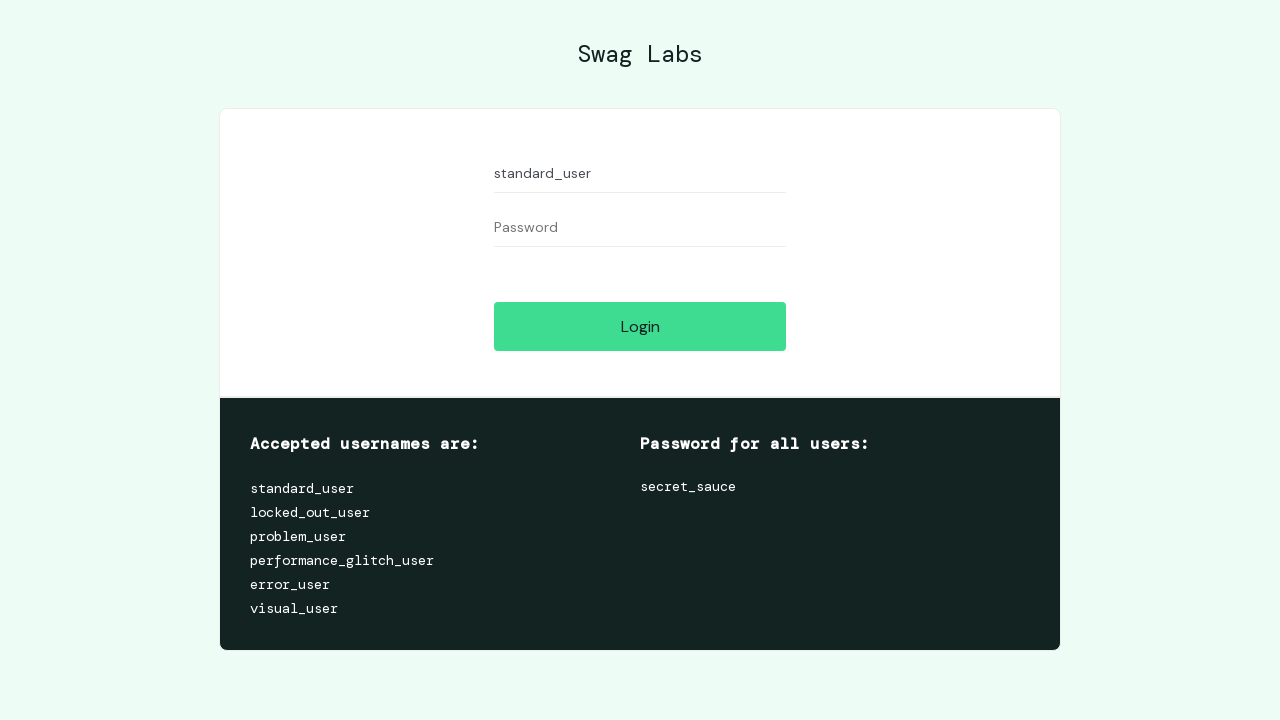

Clicked login button without password at (640, 326) on xpath=//input[@id='login-button']
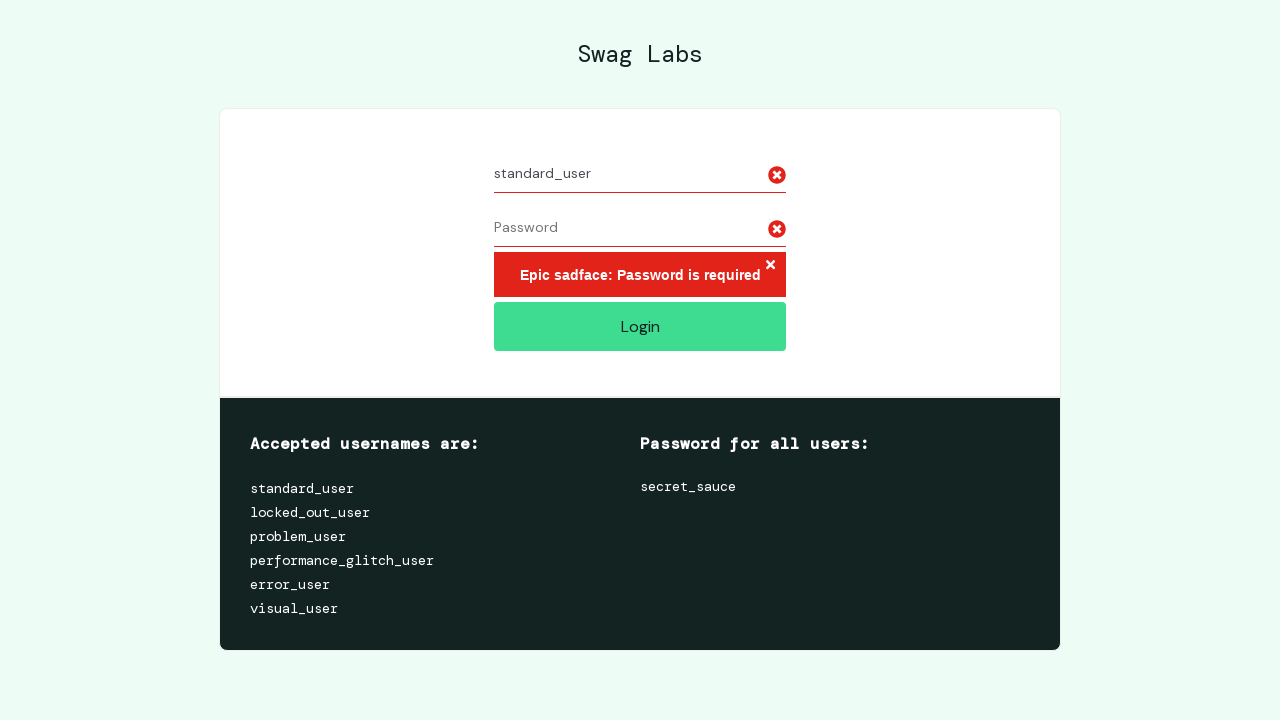

Error message appeared validating password field requirement
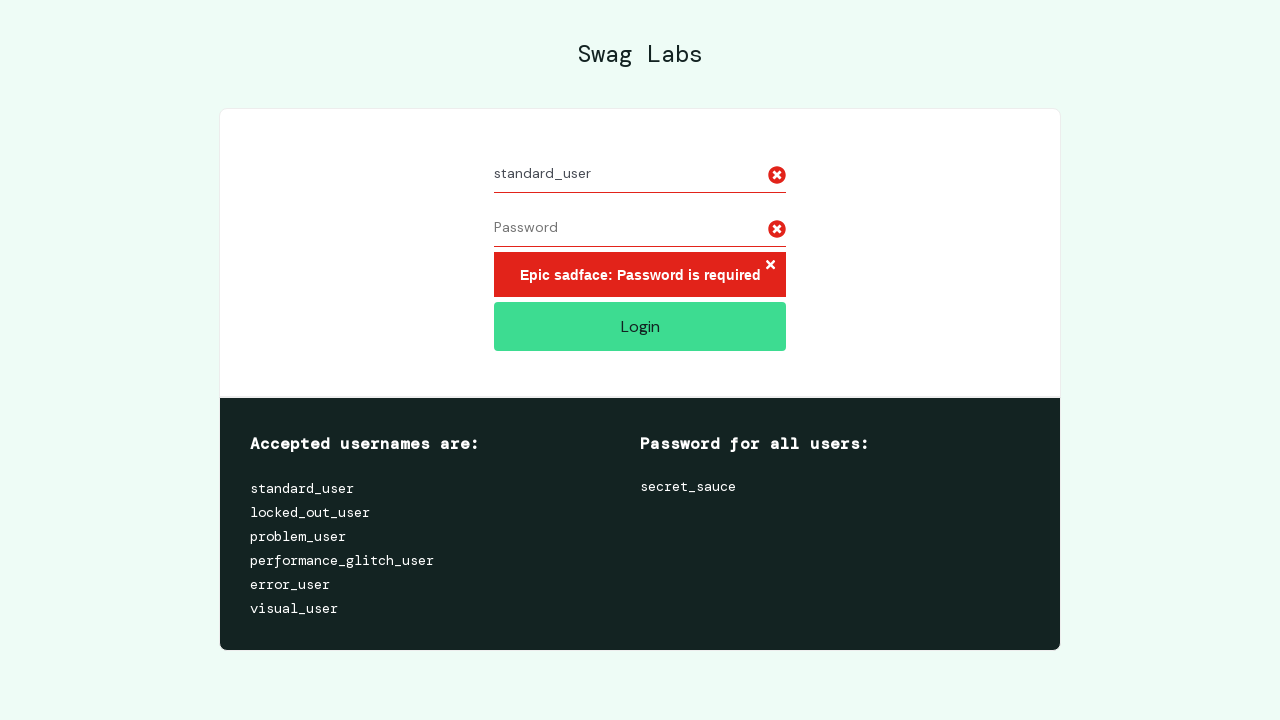

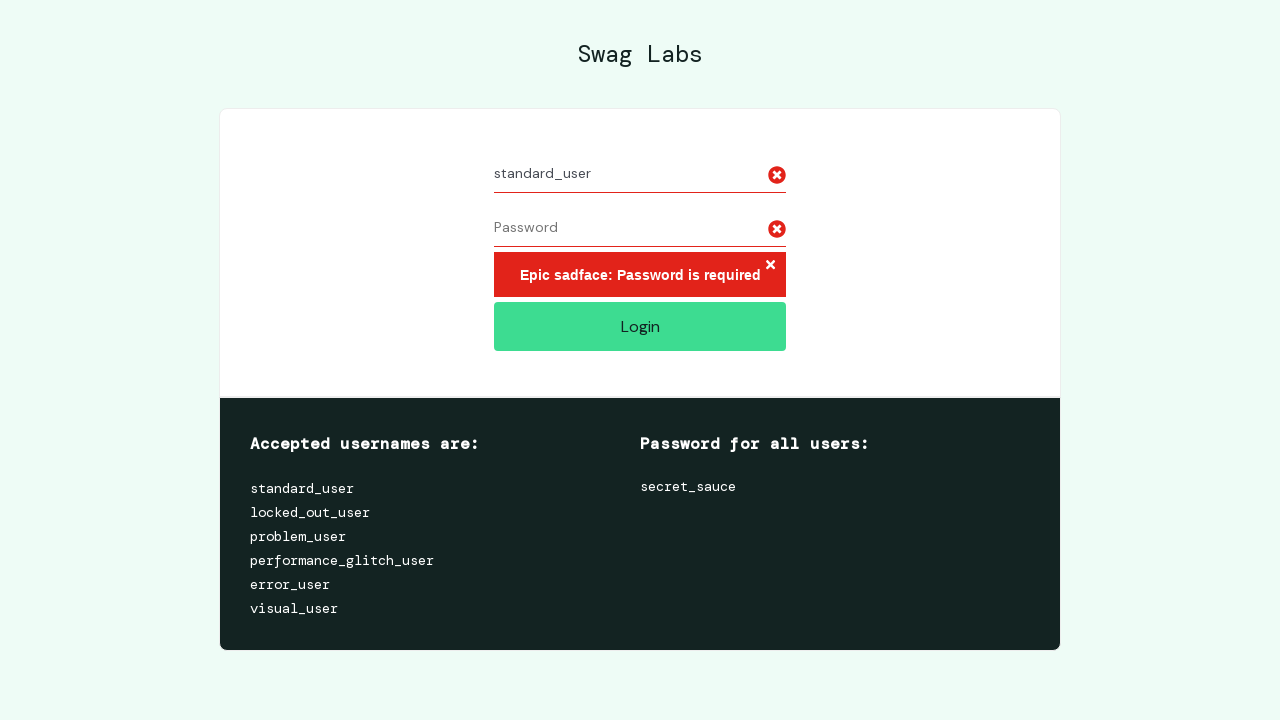